Tests a simple form submission by filling in first name, last name, email, and phone number fields, then submitting the form

Starting URL: https://v1.training-support.net/selenium/simple-form

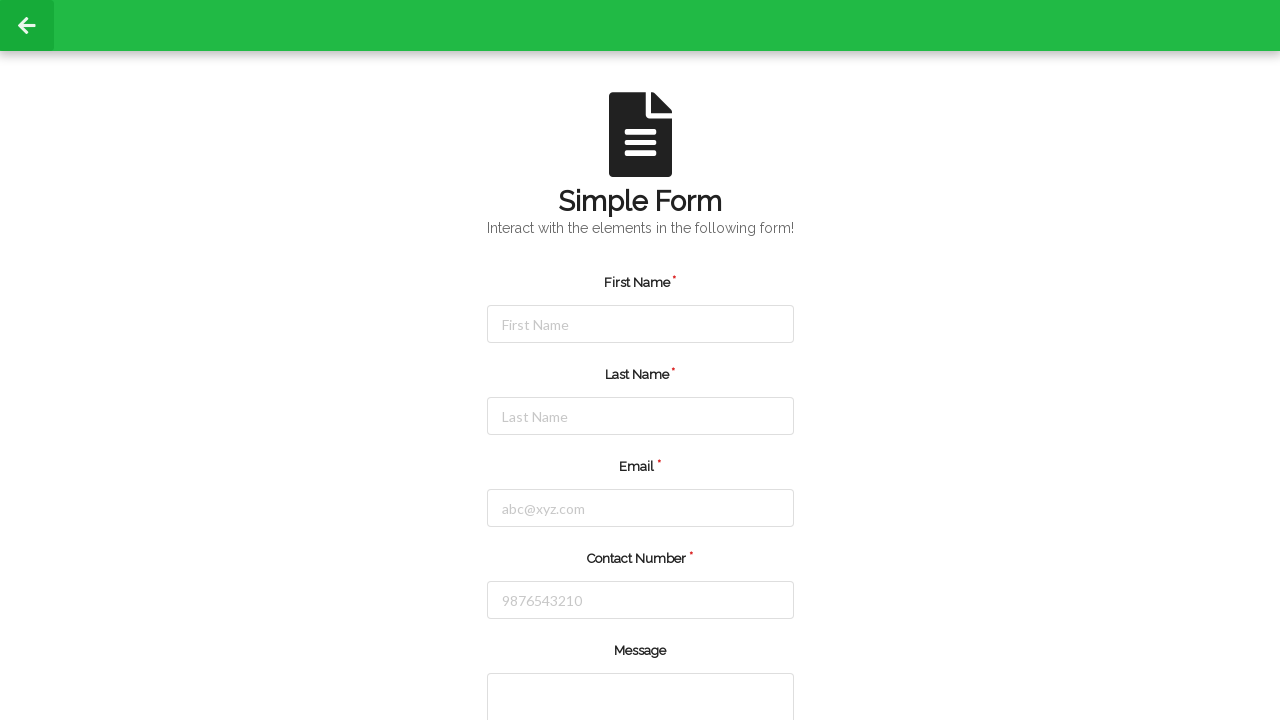

Navigated to simple form page
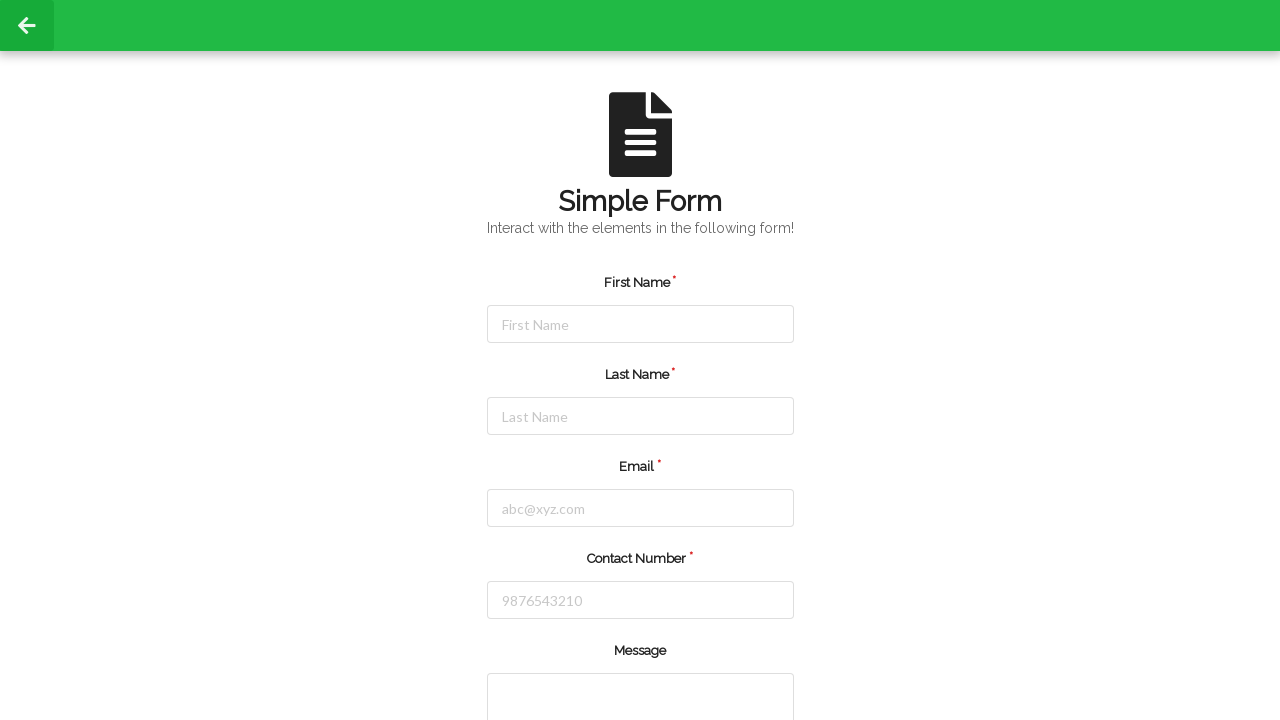

Filled first name field with 'Shubham' on input#firstName
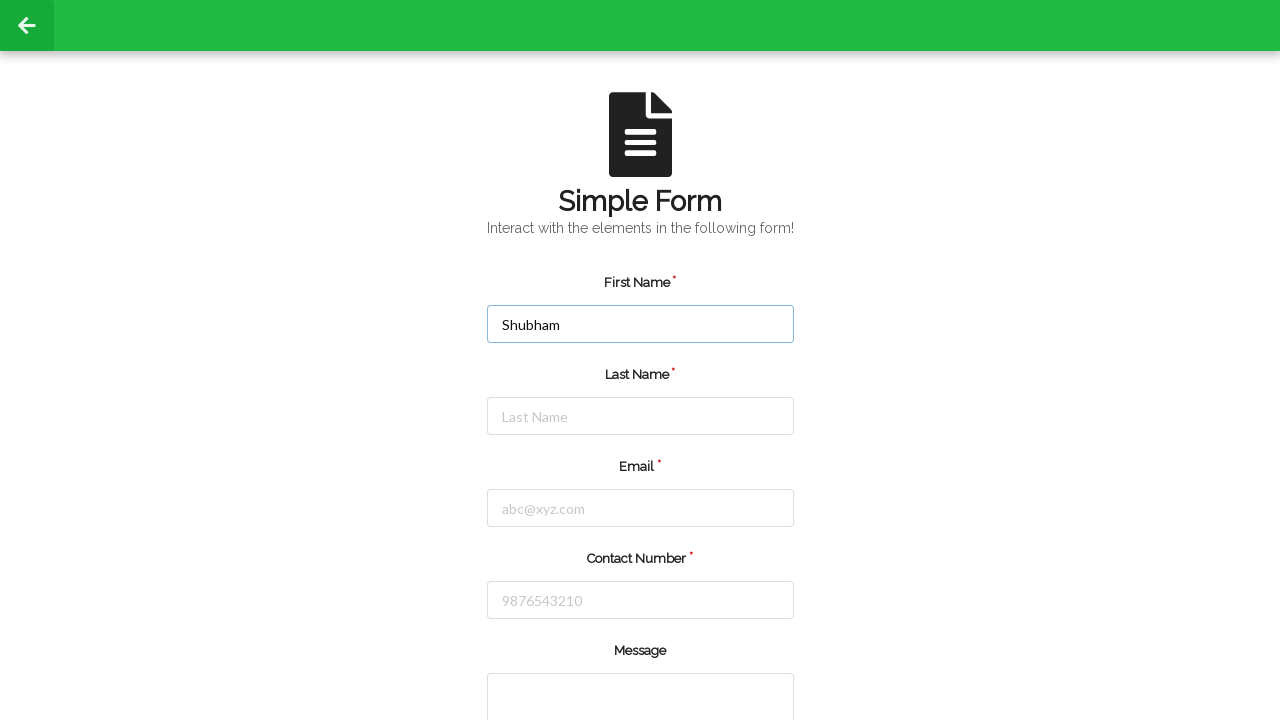

Filled last name field with 'Shrivastava' on input#lastName
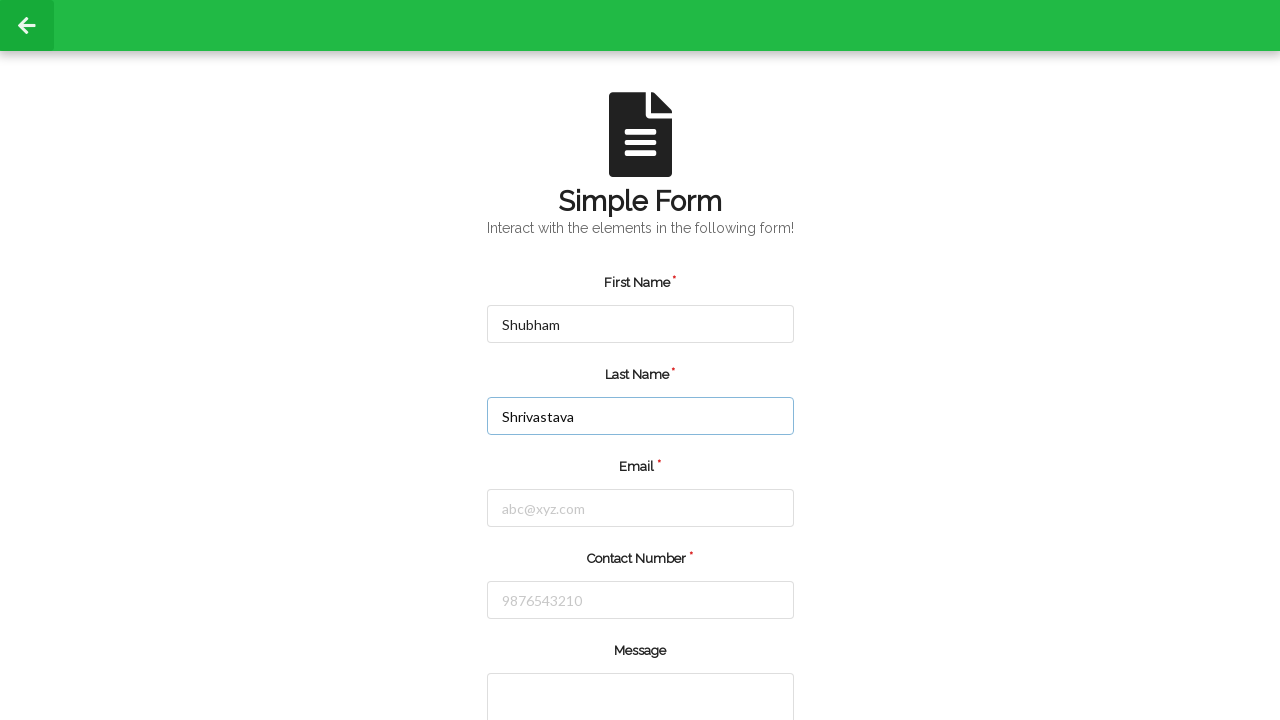

Filled email field with 'Shubham.123@gmail.com' on input[placeholder='abc@xyz.com']
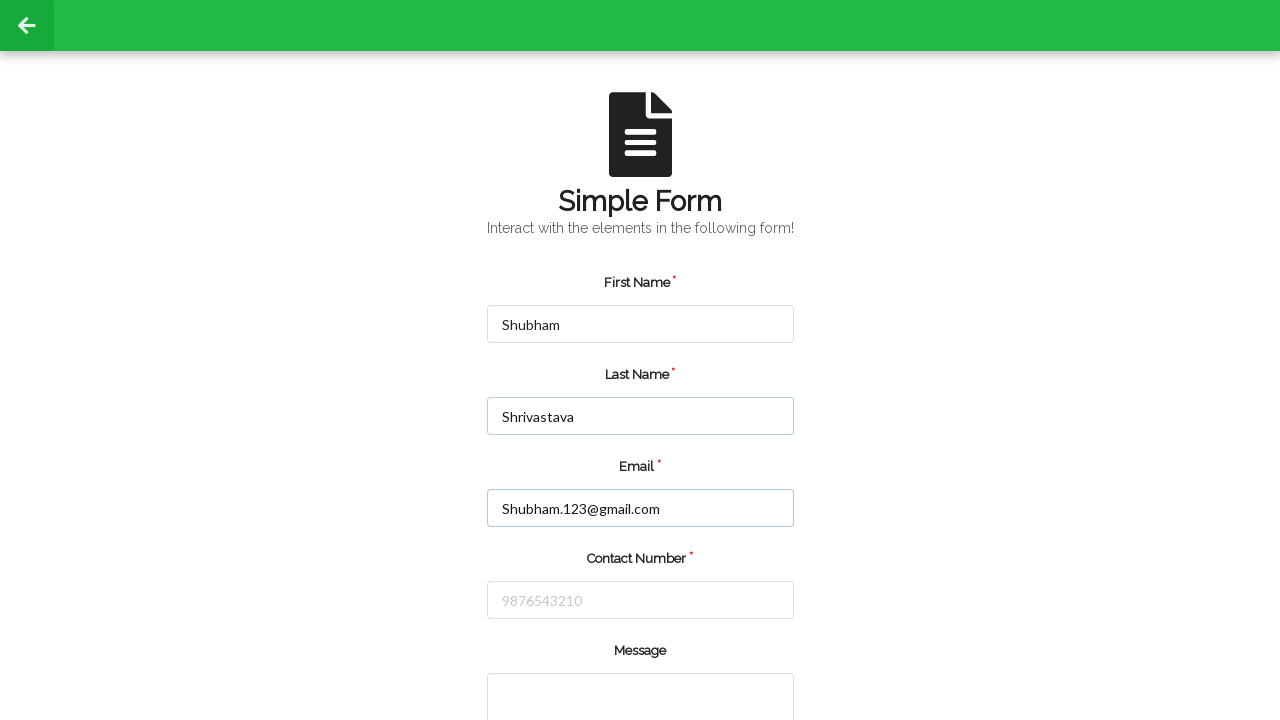

Filled phone number field with '9876543210' on input[placeholder='9876543210']
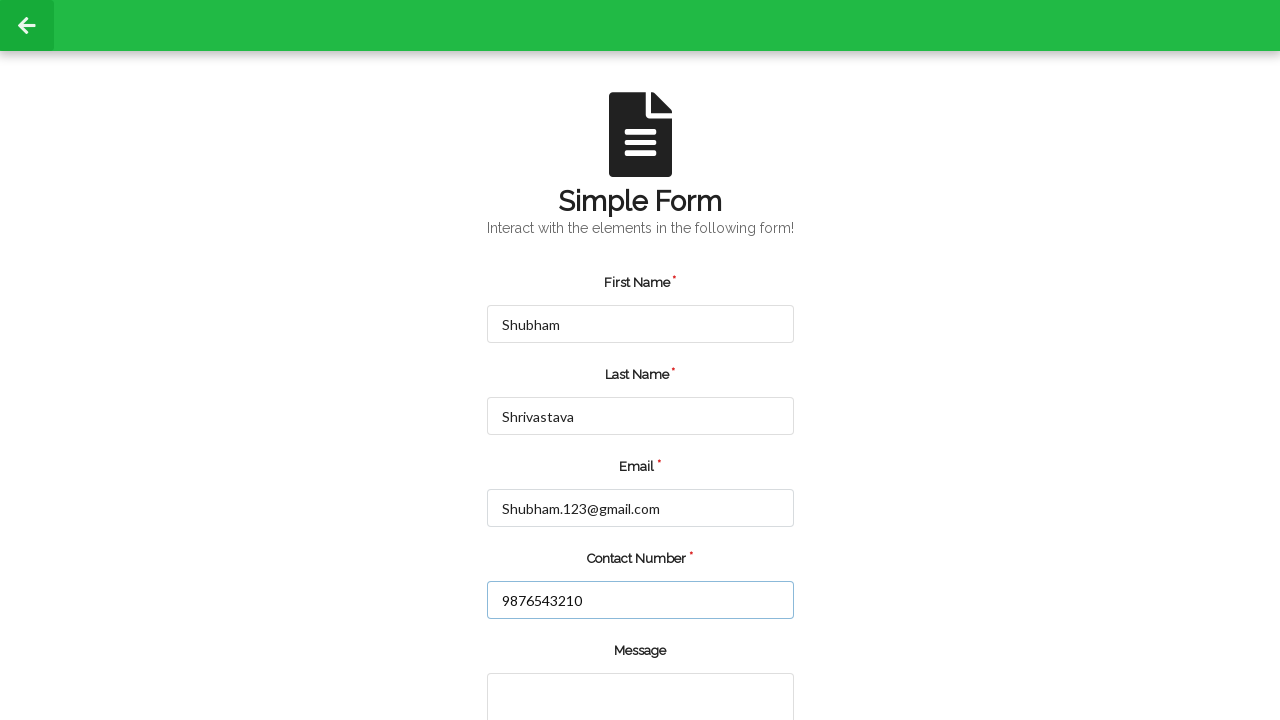

Clicked submit button to submit the form at (558, 660) on input[type='submit']
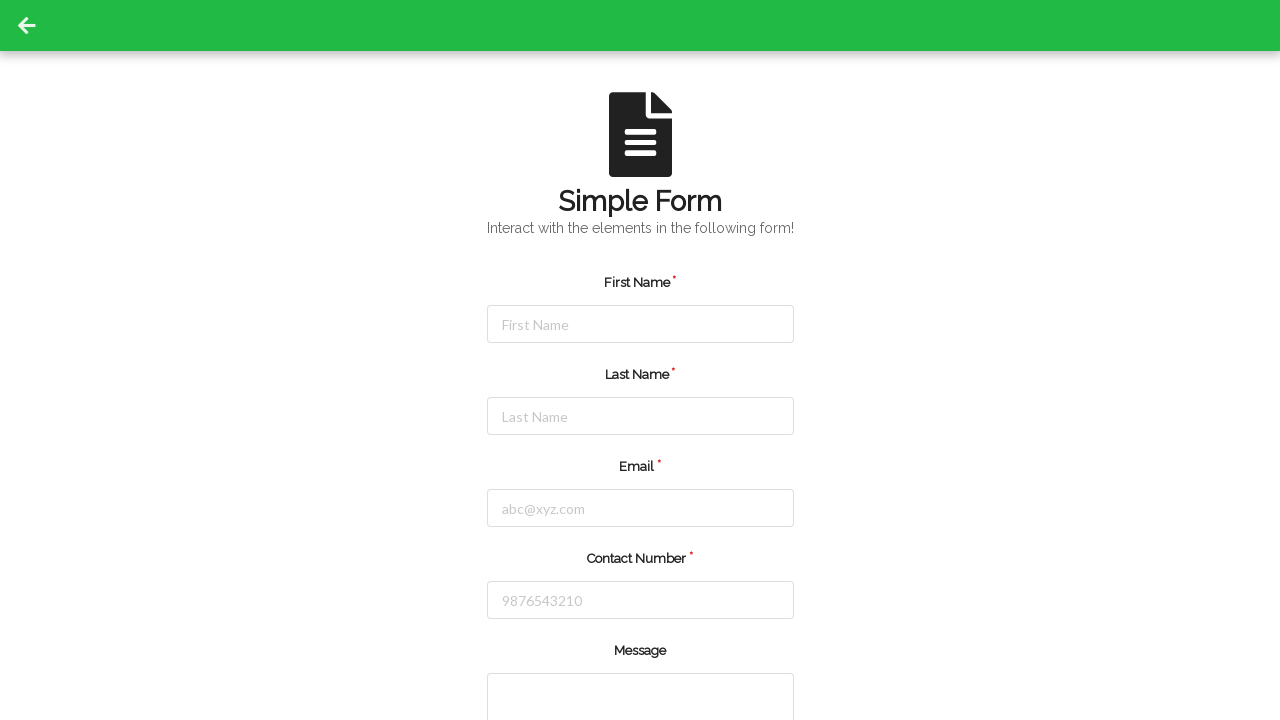

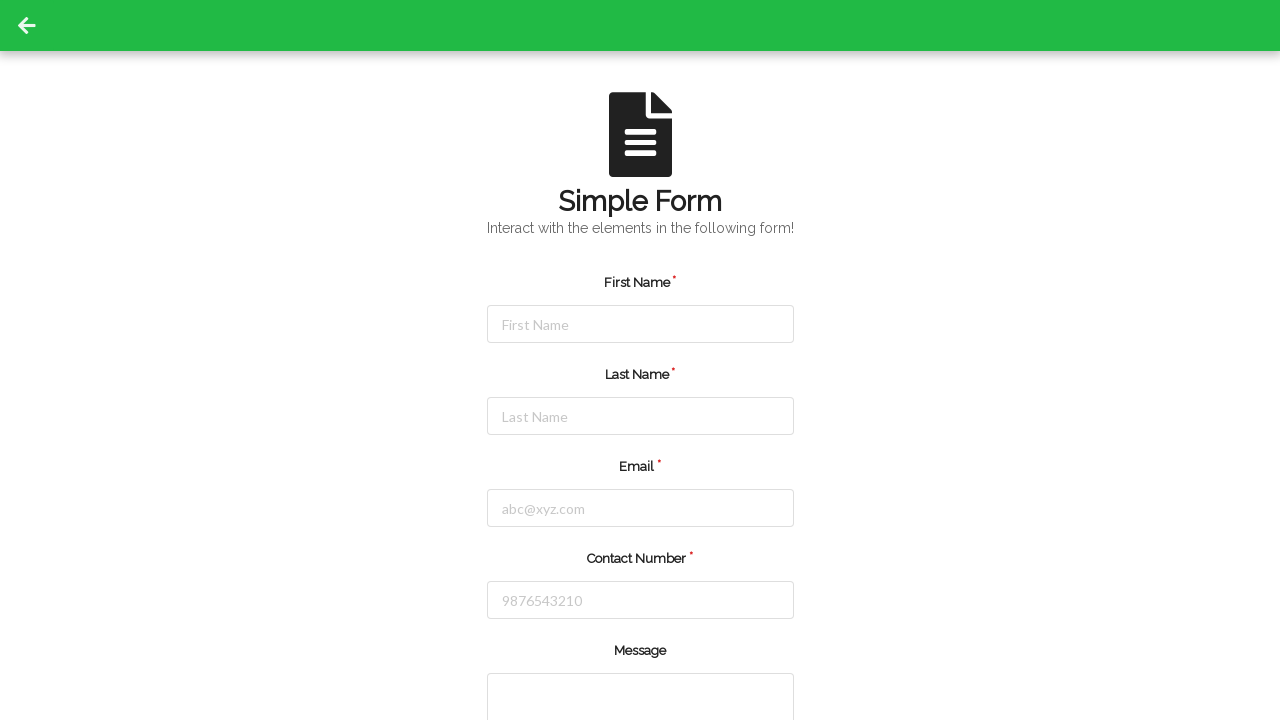